Tests that the medication registration form requires a name field by filling other fields and submitting without a name, then verifying an alert appears.

Starting URL: https://loismiguel15.github.io/farmacia/?classId=6af7bdb9-1401-486f-a029-2ec8ab7d1110&assignmentId=305218df-2c0f-4cd3-886e-14f9fce75209&submissionId=6fe38fef-ca98-4906-fd2b-4d32196890cb

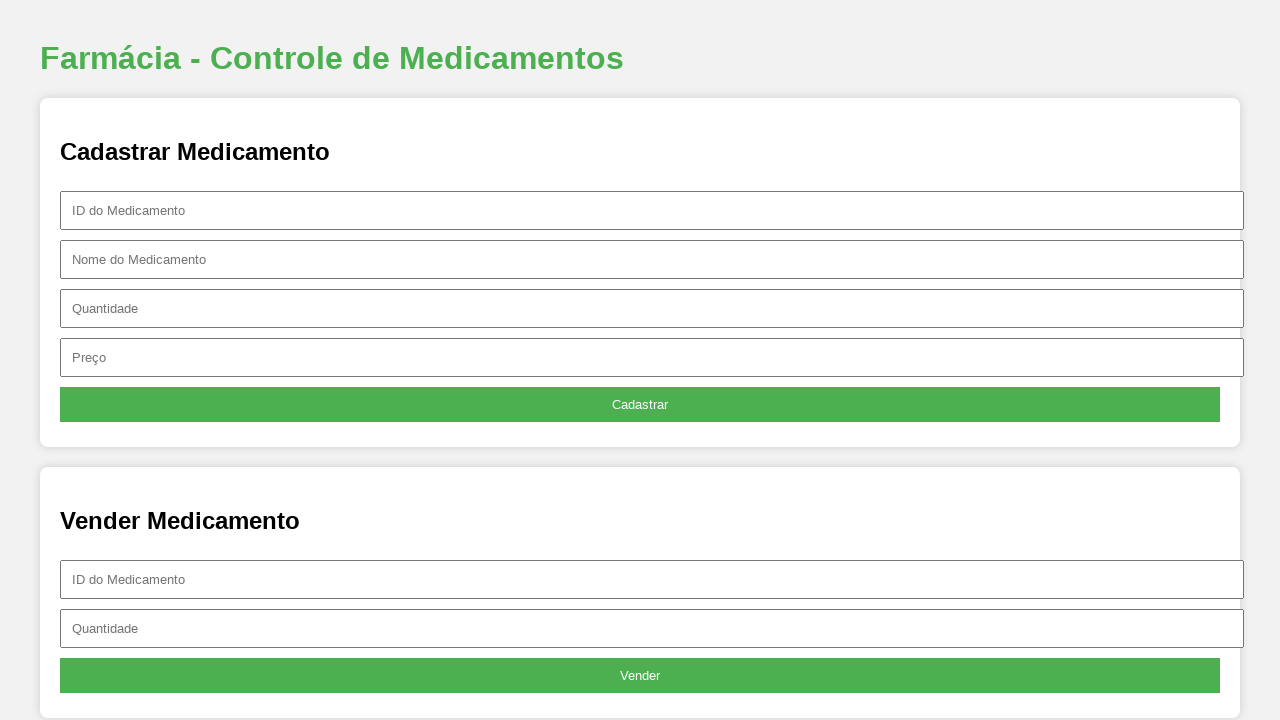

Filled ID field with 'VAL001' on #id
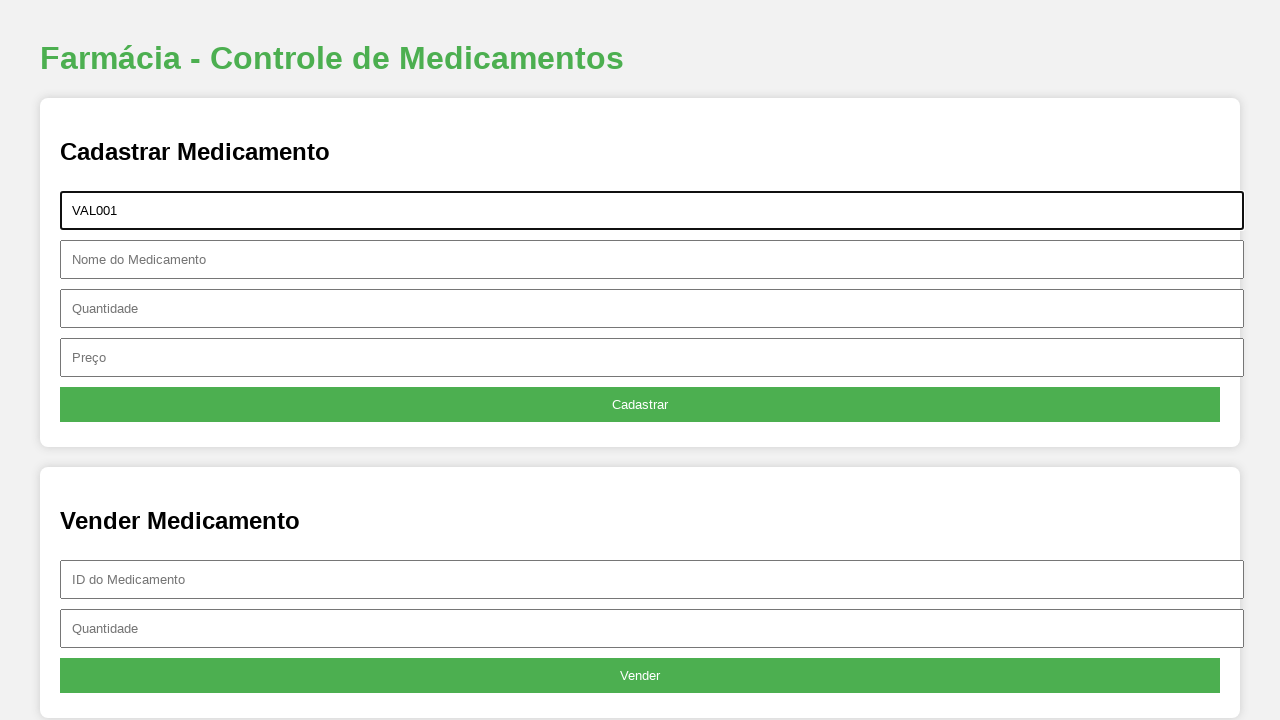

Filled quantity field with '1' on #quantidade
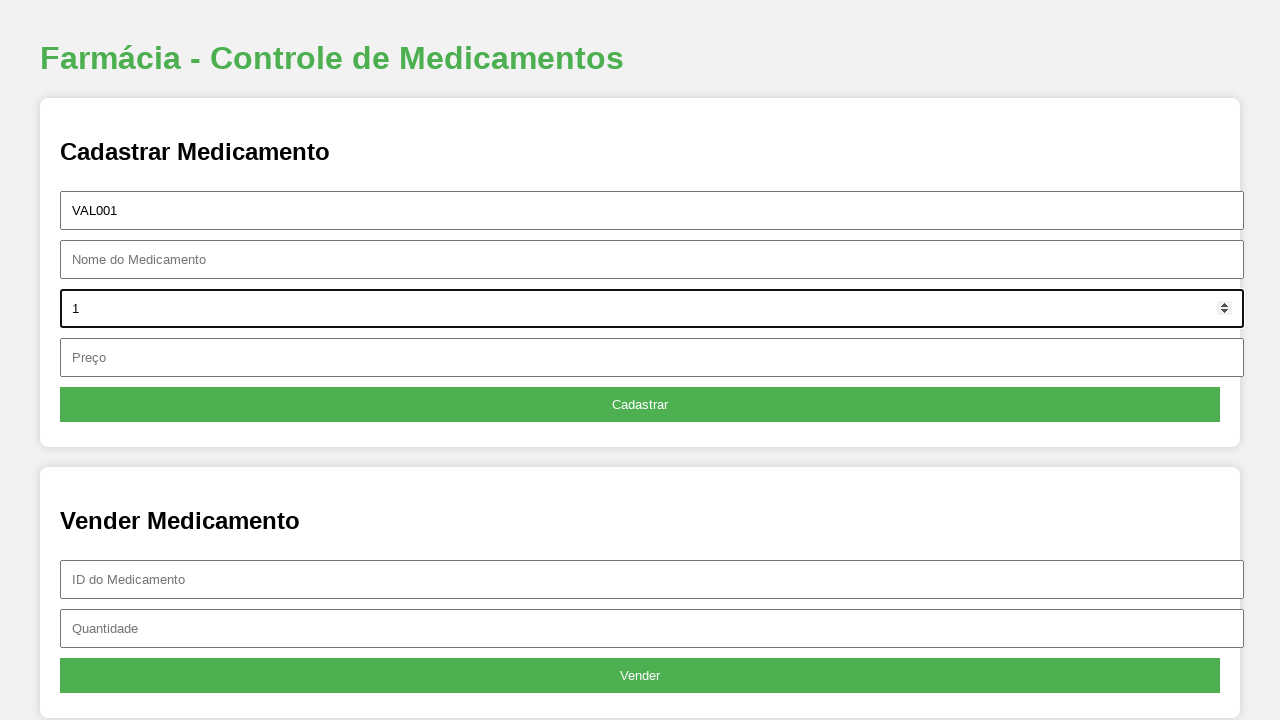

Filled price field with '1' on #preco
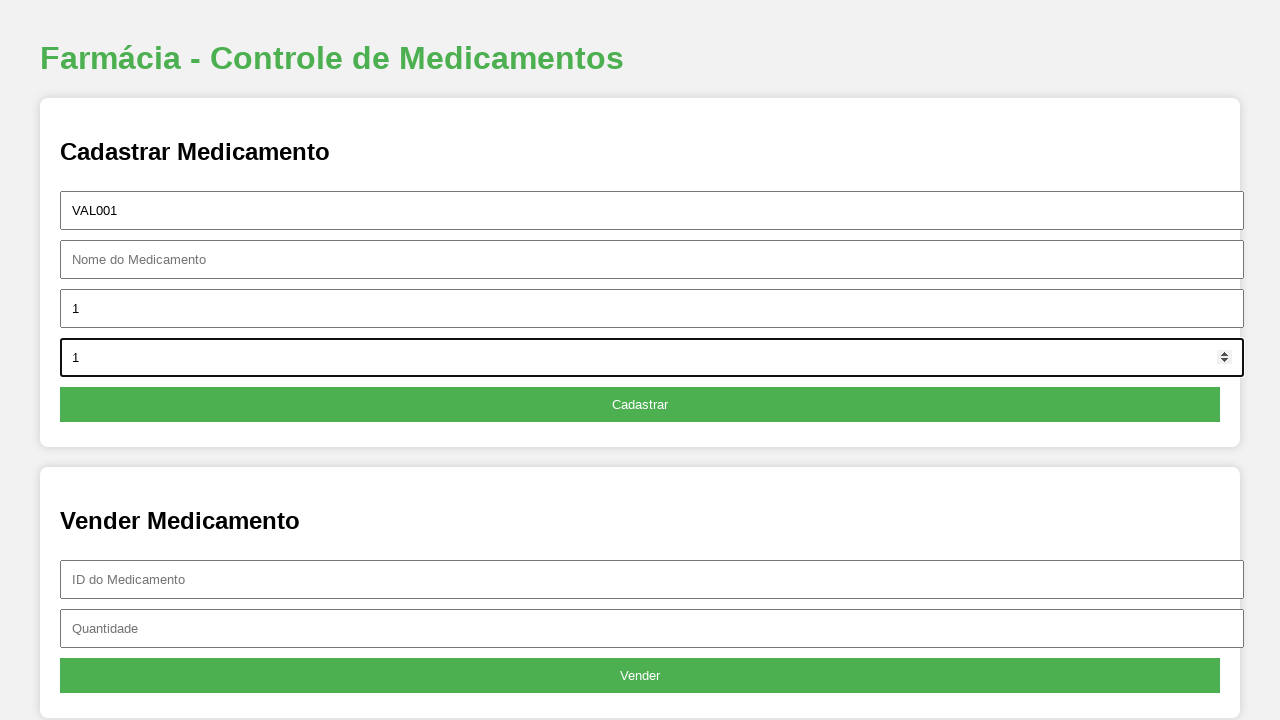

Clicked the register button without filling the required name field at (640, 405) on button:nth-child(6)
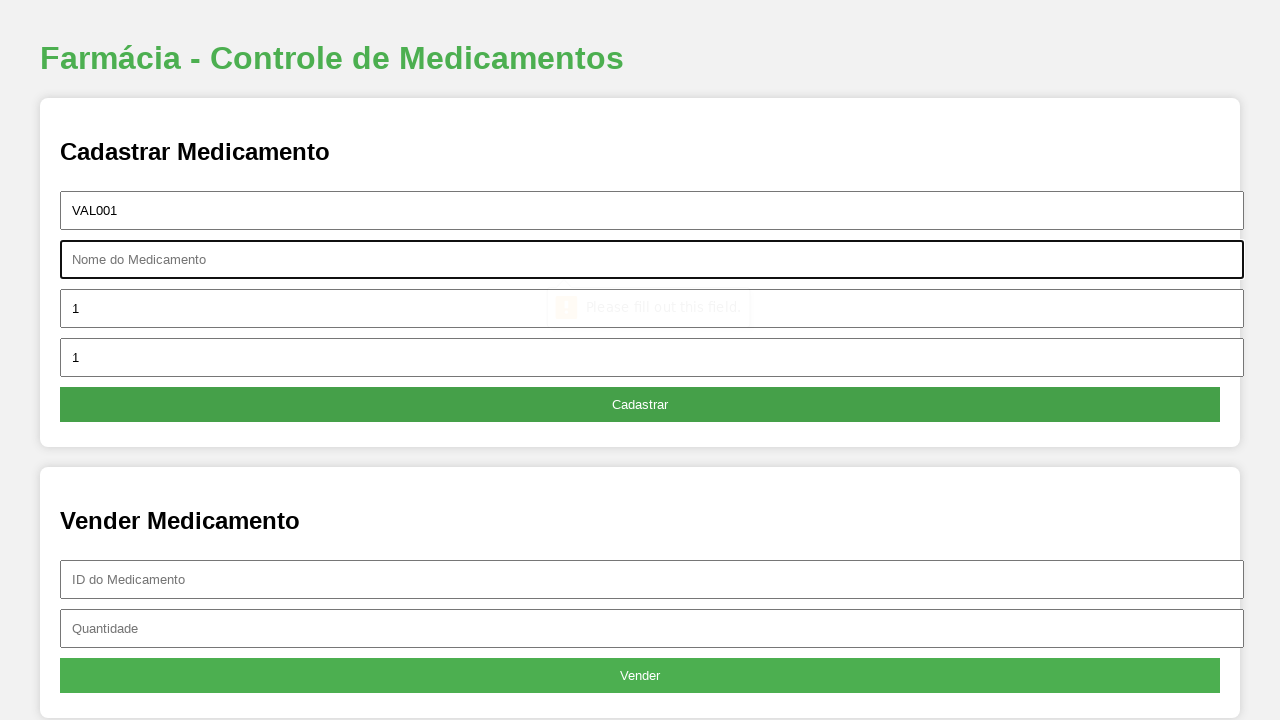

Waited for alert to appear
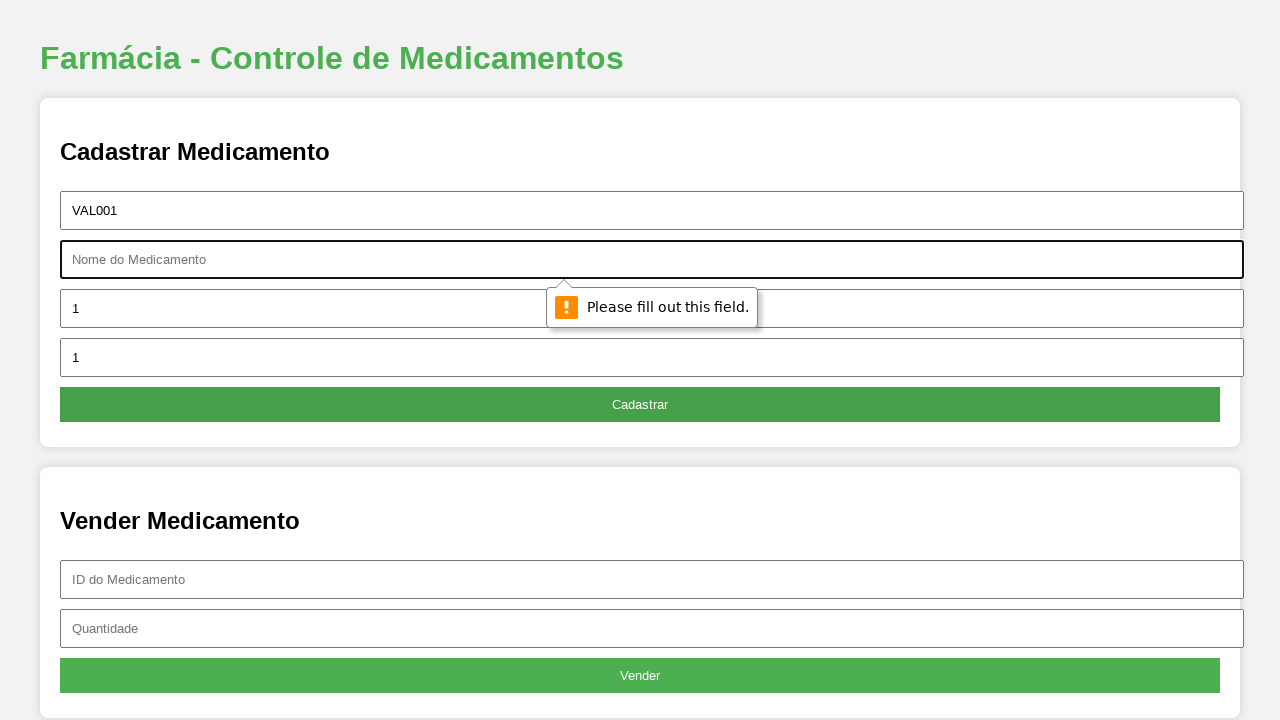

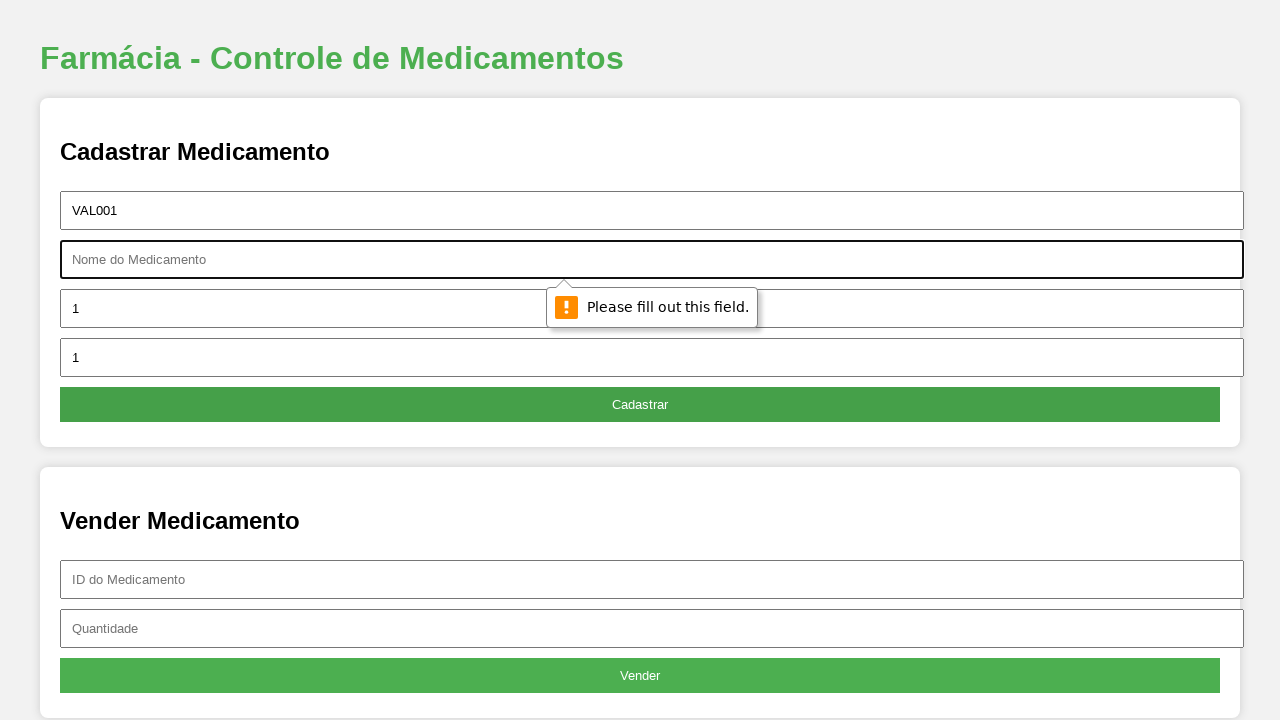